Tests auto-await behavior with AJAX requests by clicking a button and verifying the success message loads after the AJAX call completes

Starting URL: http://uitestingplayground.com/ajax

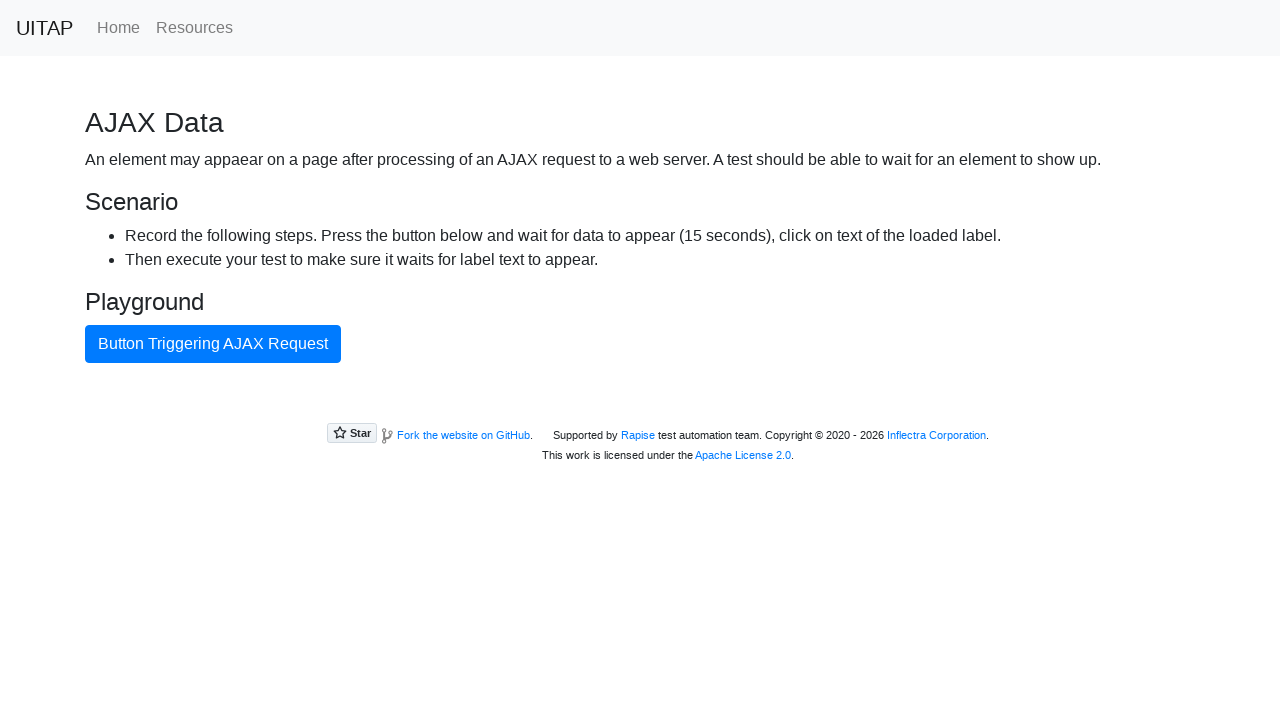

Navigated to AJAX test page
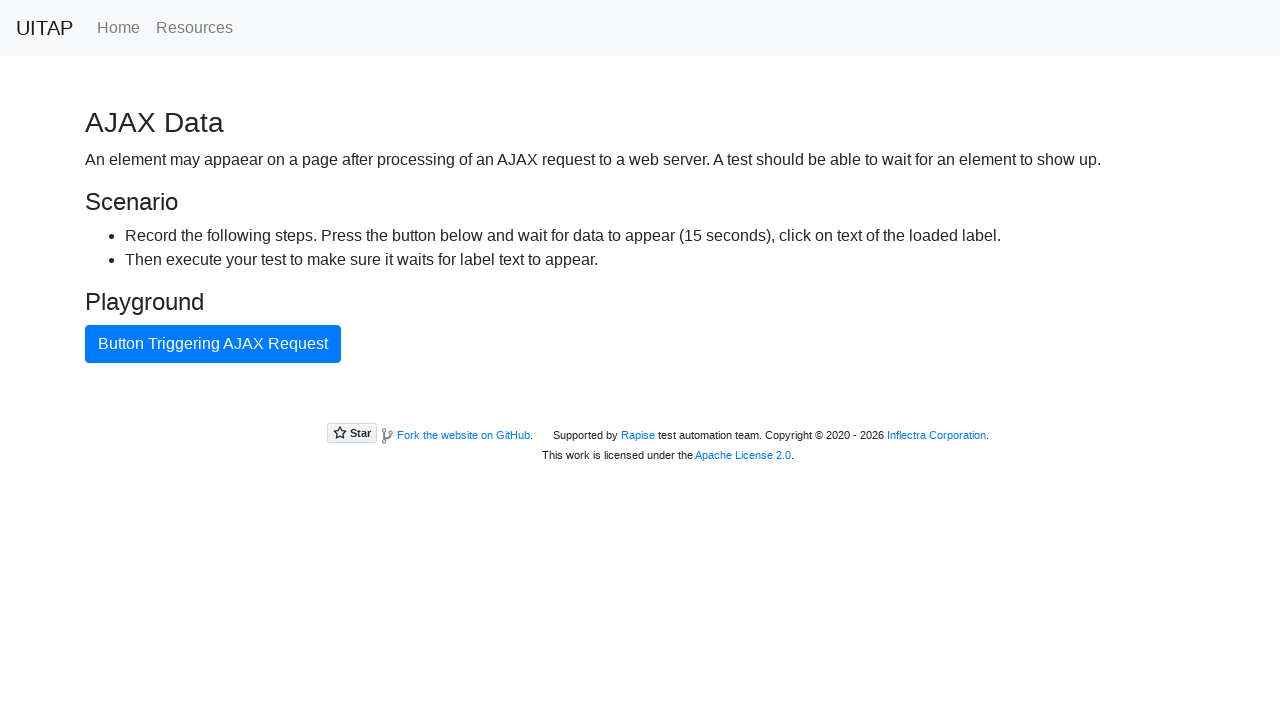

Clicked AJAX button to trigger request at (213, 344) on button#ajaxButton
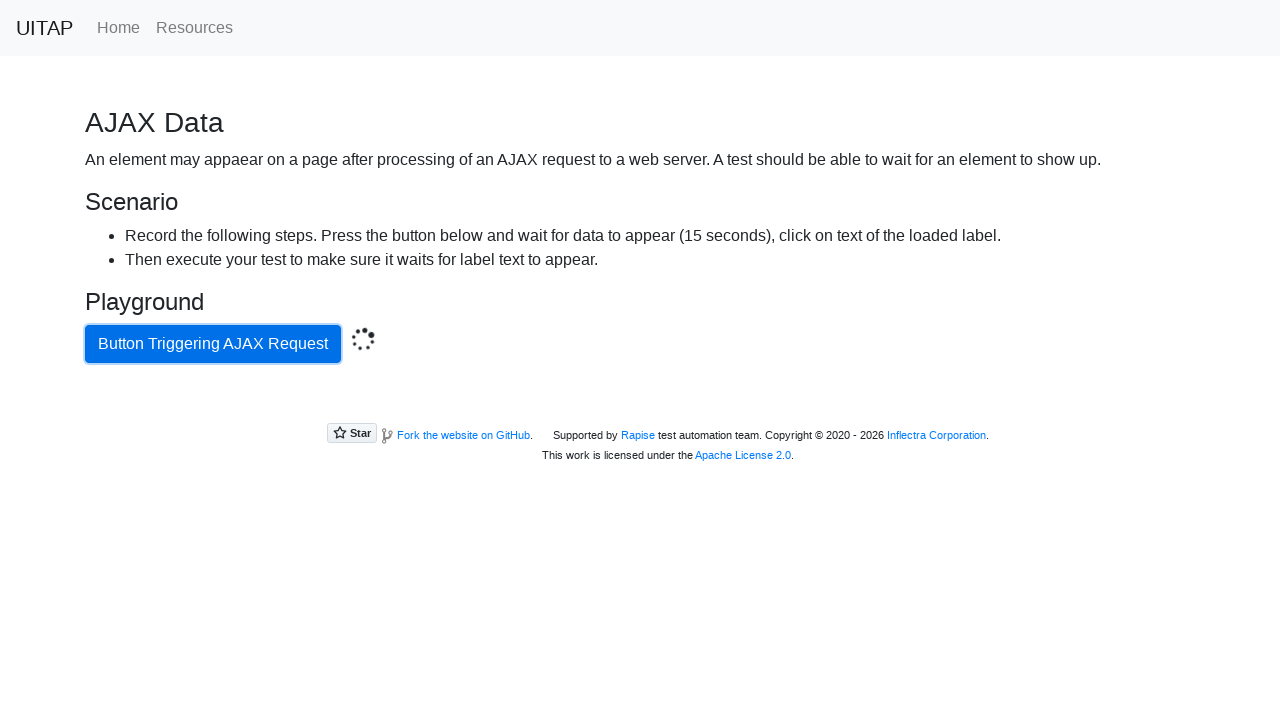

Success message element appeared after AJAX request completed
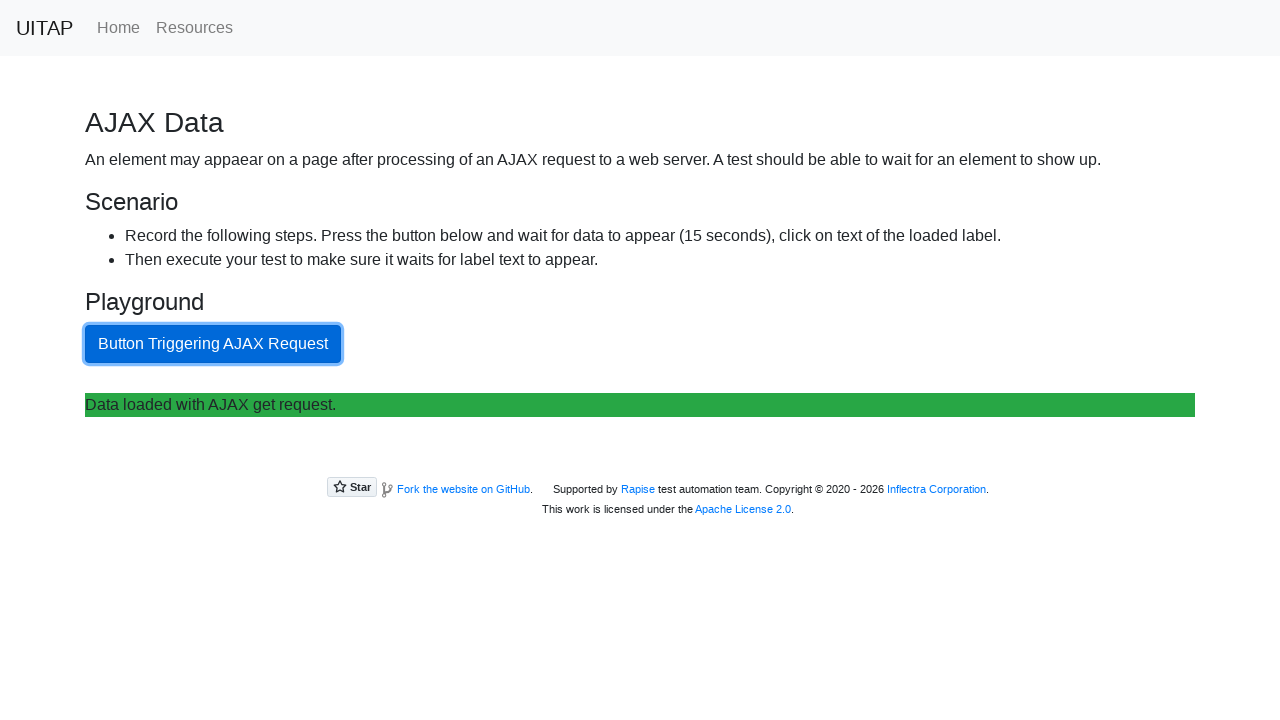

Verified success message text matches expected value
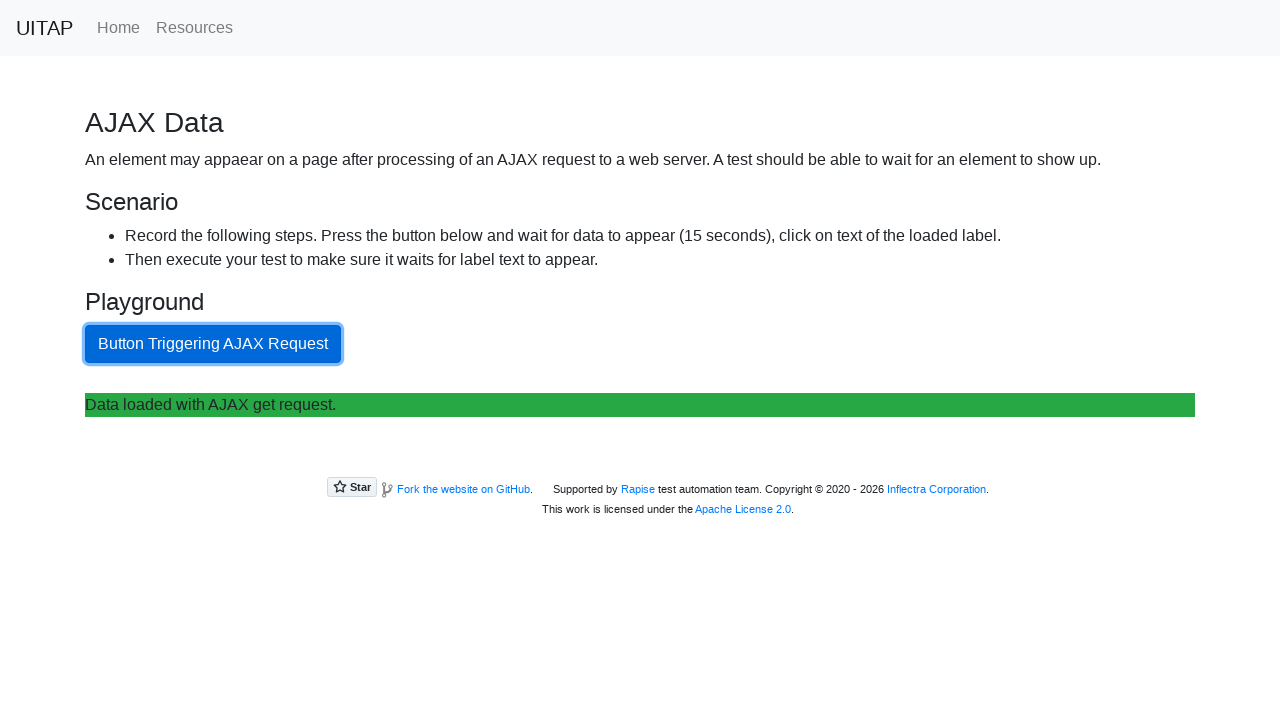

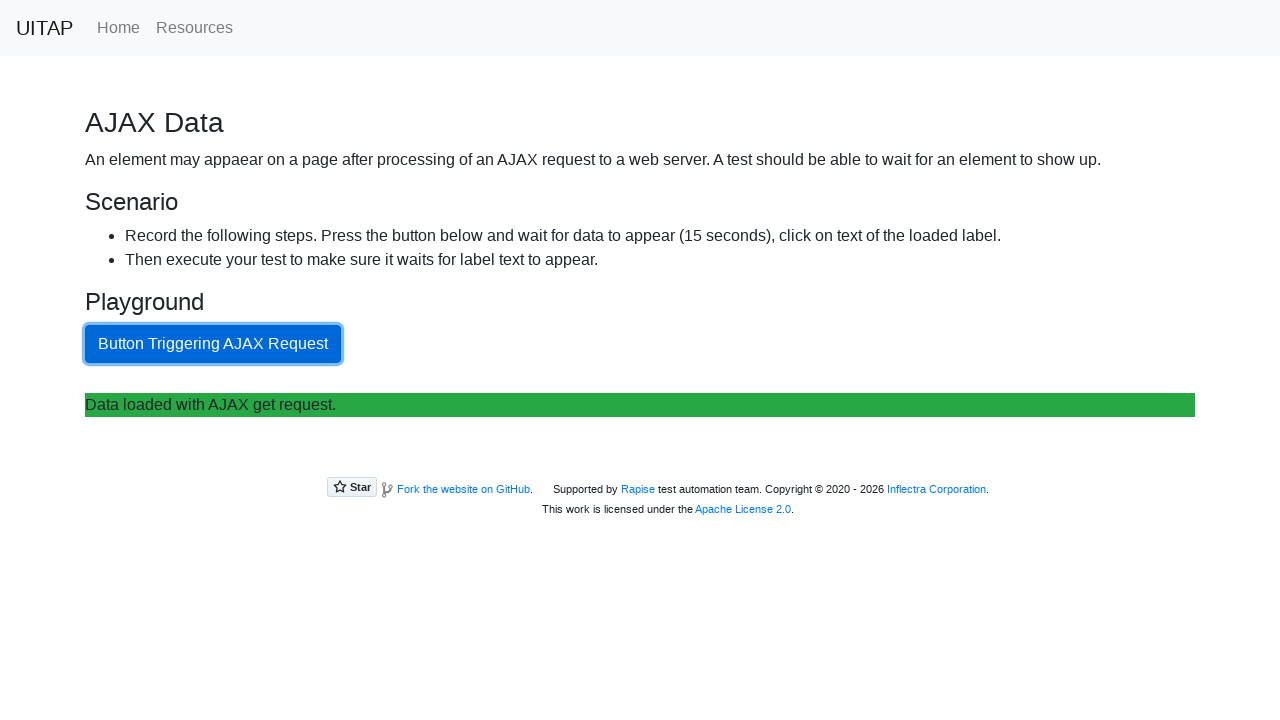